Tests contact form validation with invalid data to verify error messages appear

Starting URL: https://jupiter.cloud.planittesting.com/#/

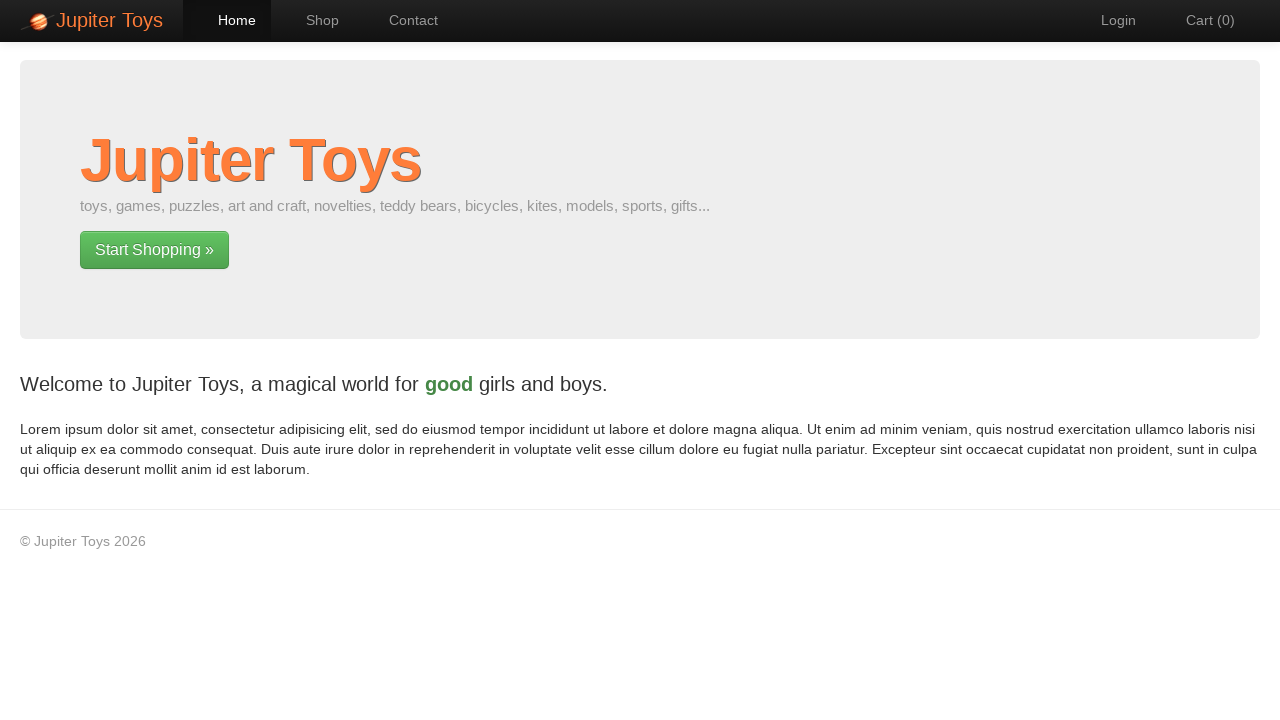

Clicked Contact link to navigate to contact page at (404, 20) on text=Contact
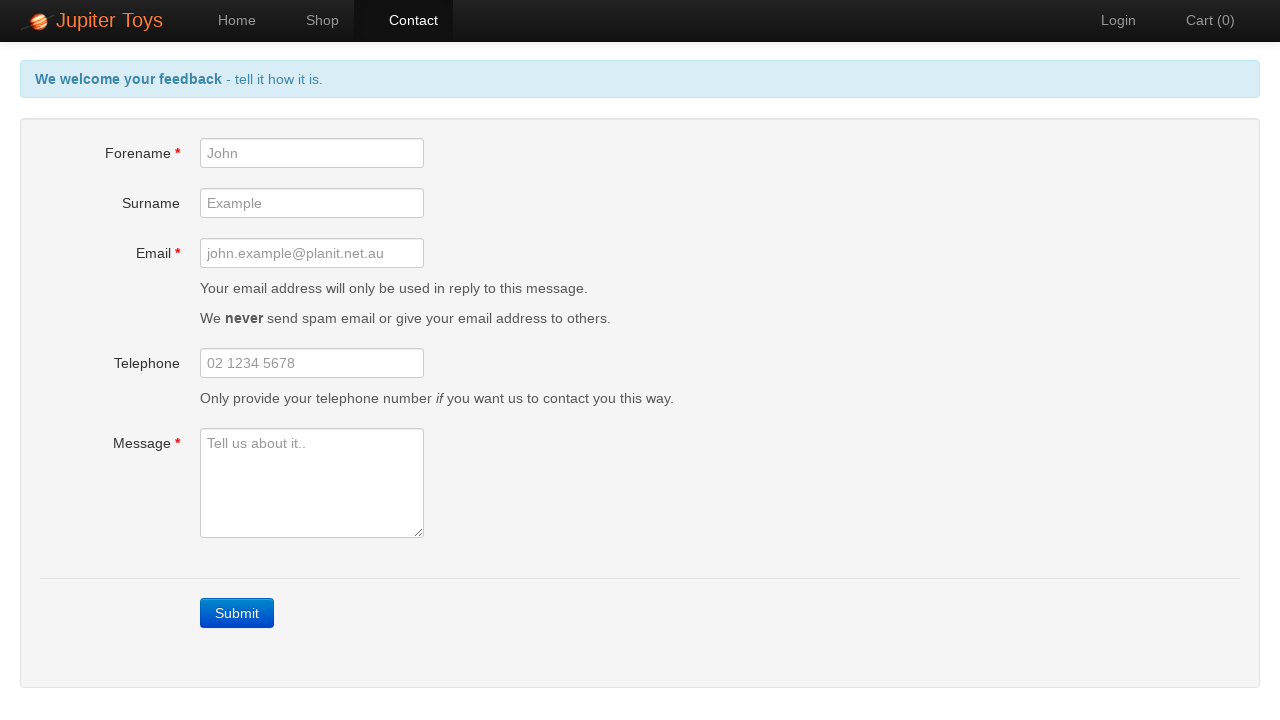

Contact page loaded and network idle
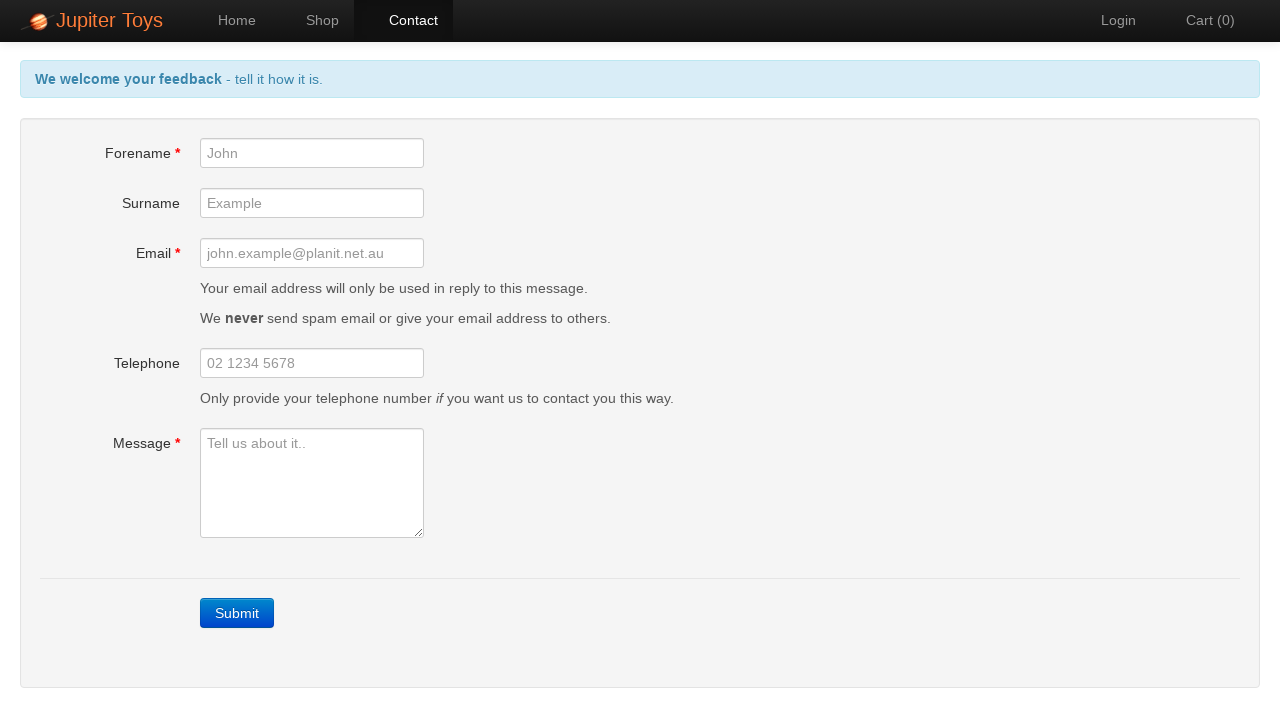

Filled forename field with invalid data '123' on input[name='forename']
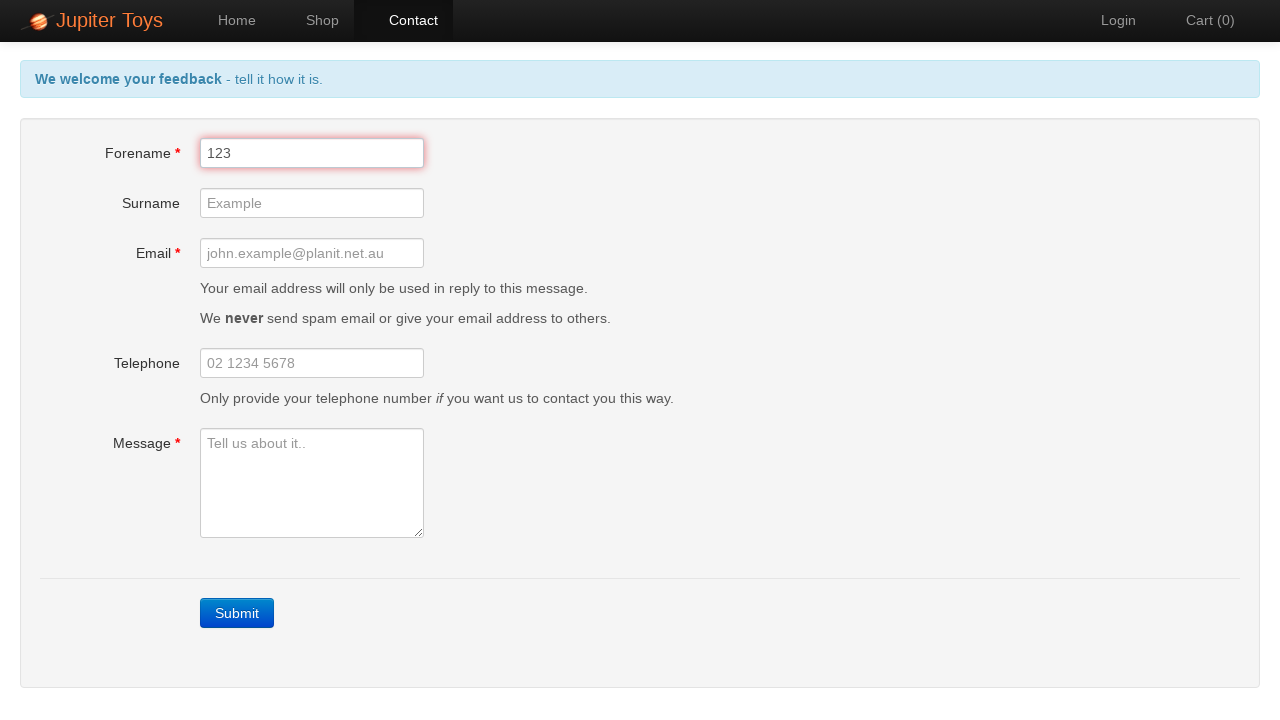

Filled email field with invalid format 'invalid-email' on input[name='email']
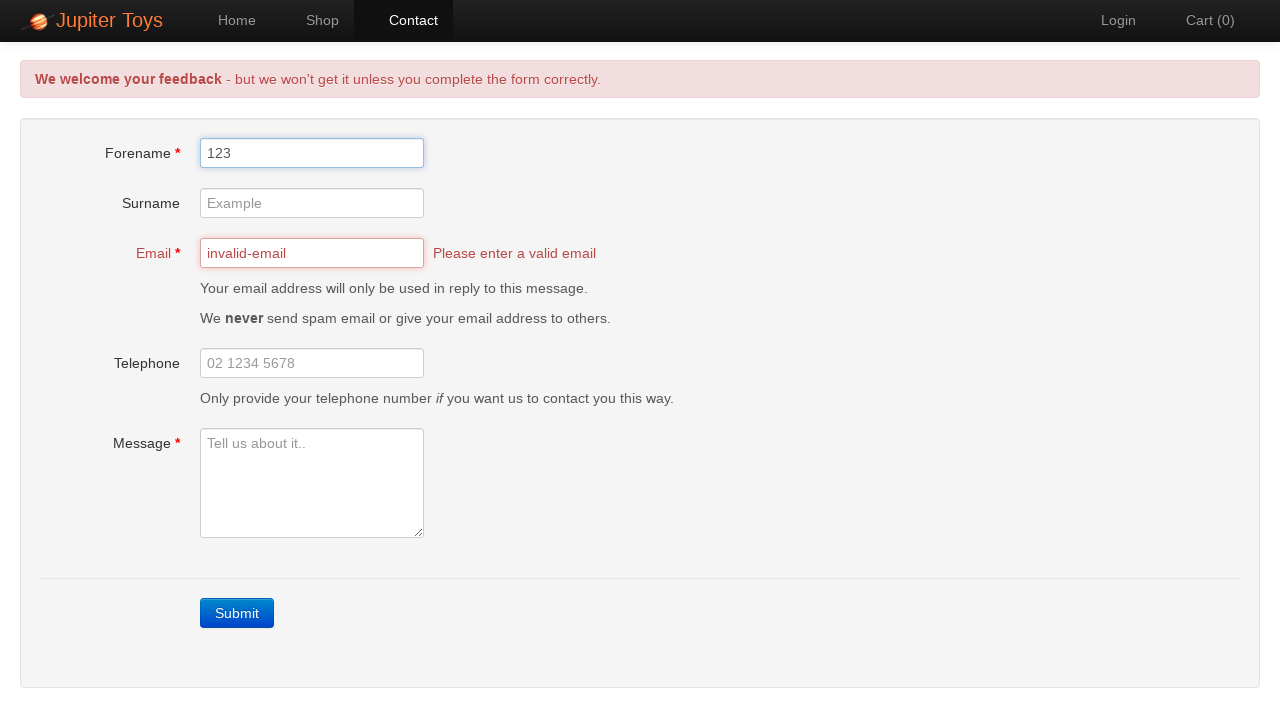

Filled message field with empty string on textarea[name='message']
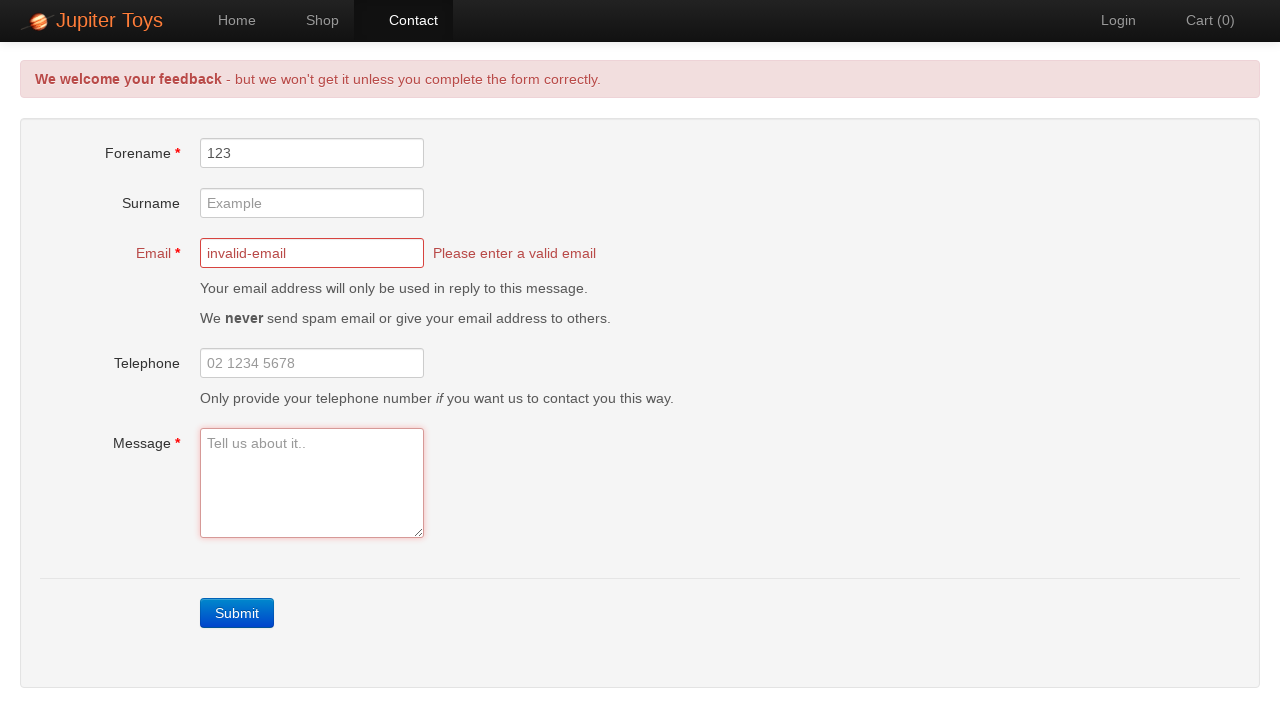

Clicked Submit button to trigger form validation at (237, 613) on text=Submit
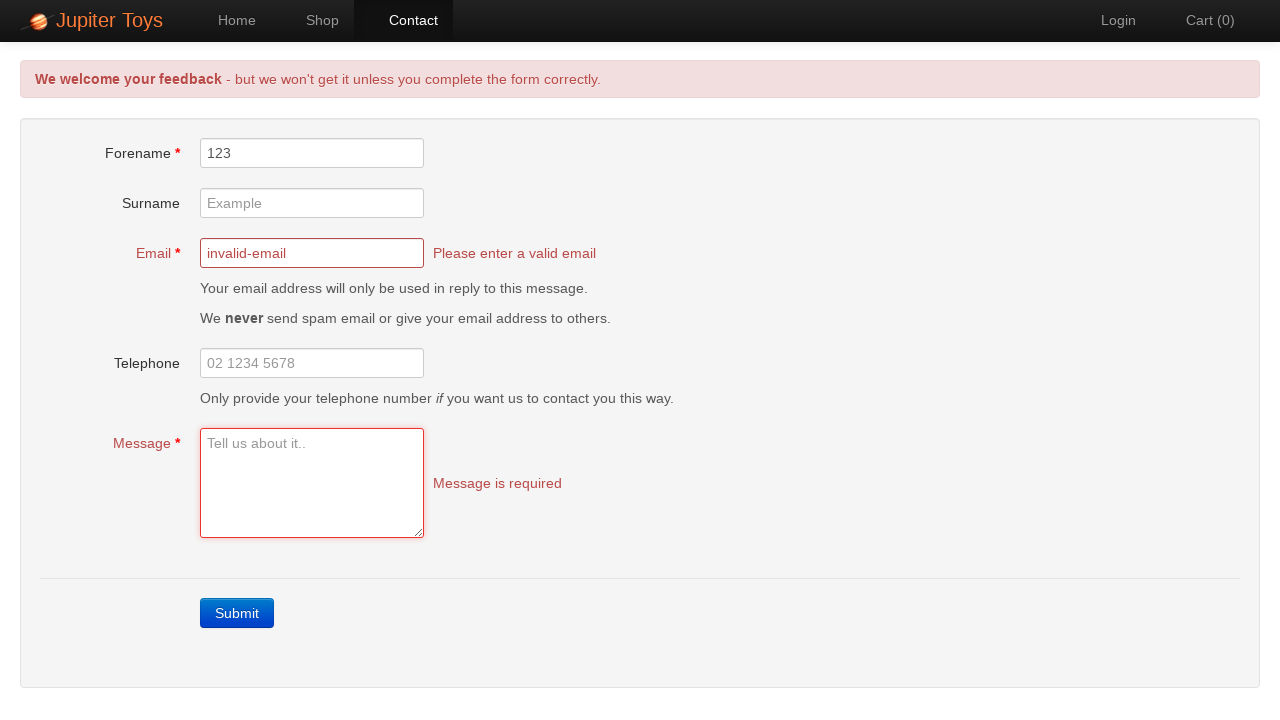

Validation error messages appeared with class 'help-inline'
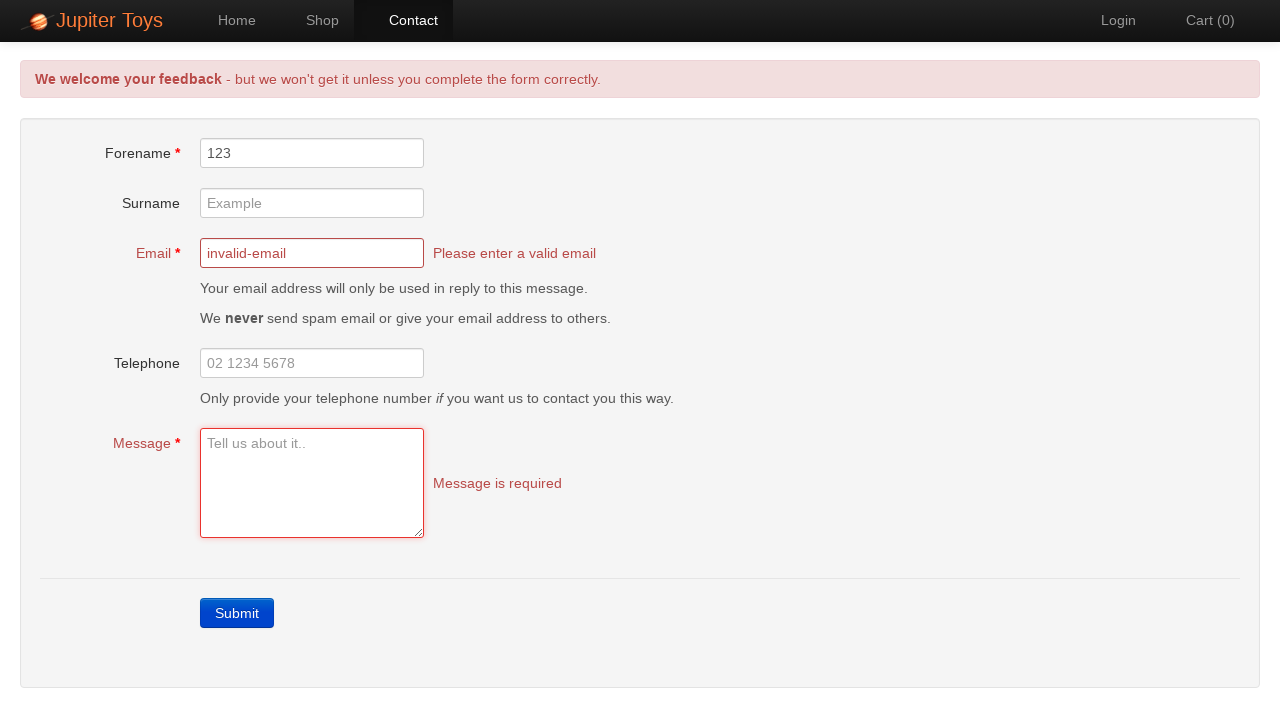

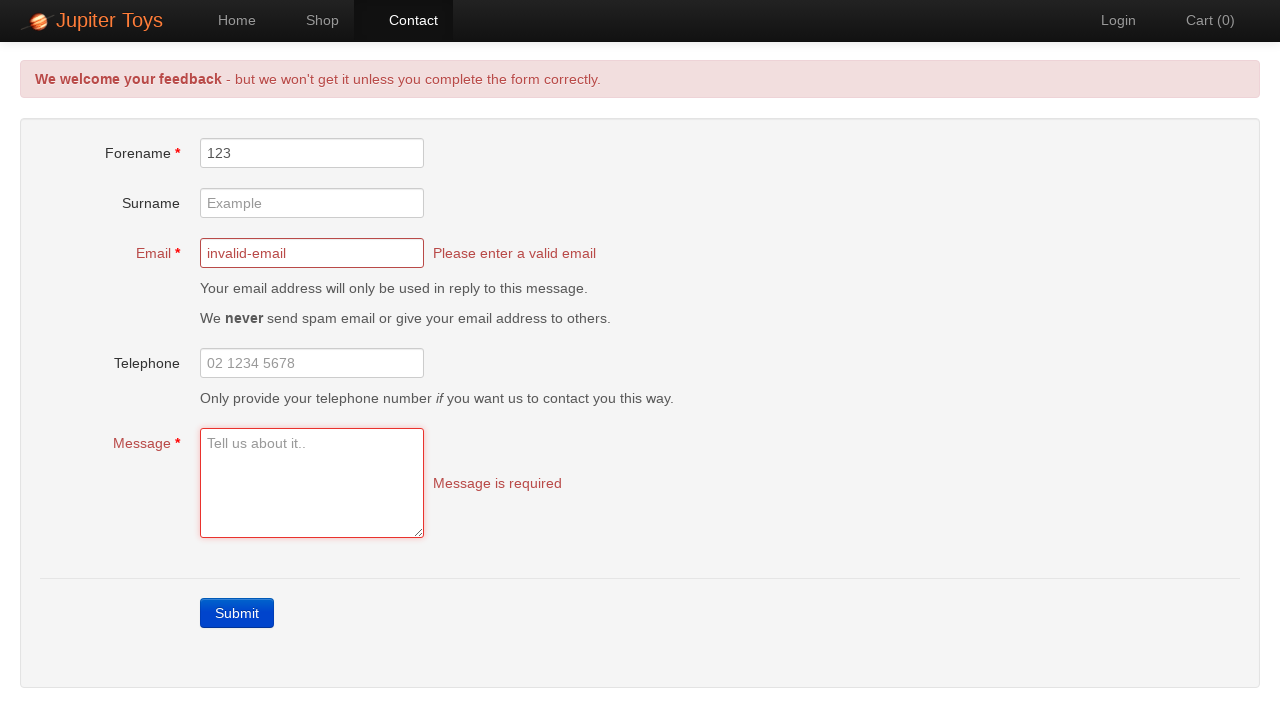